Tests mouse interaction by moving to a specific offset position on the page and performing a right-click (context click) action

Starting URL: https://www.actitime.com/

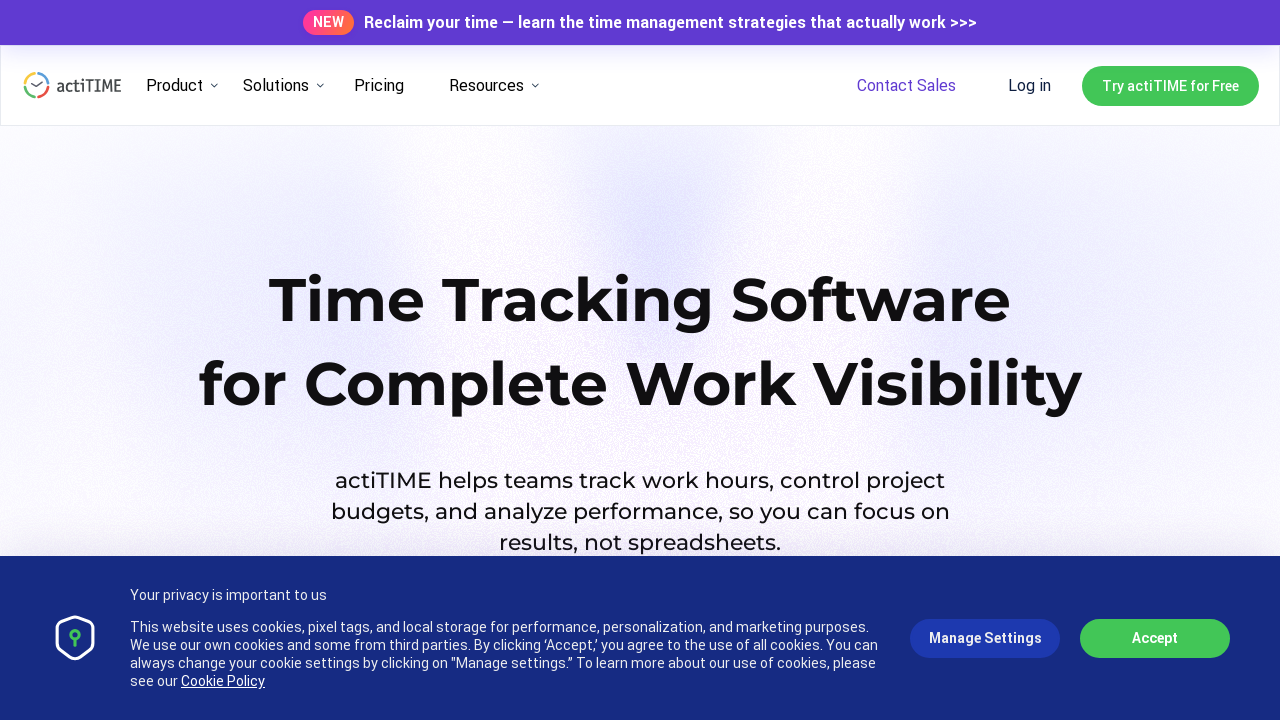

Navigated to https://www.actitime.com/
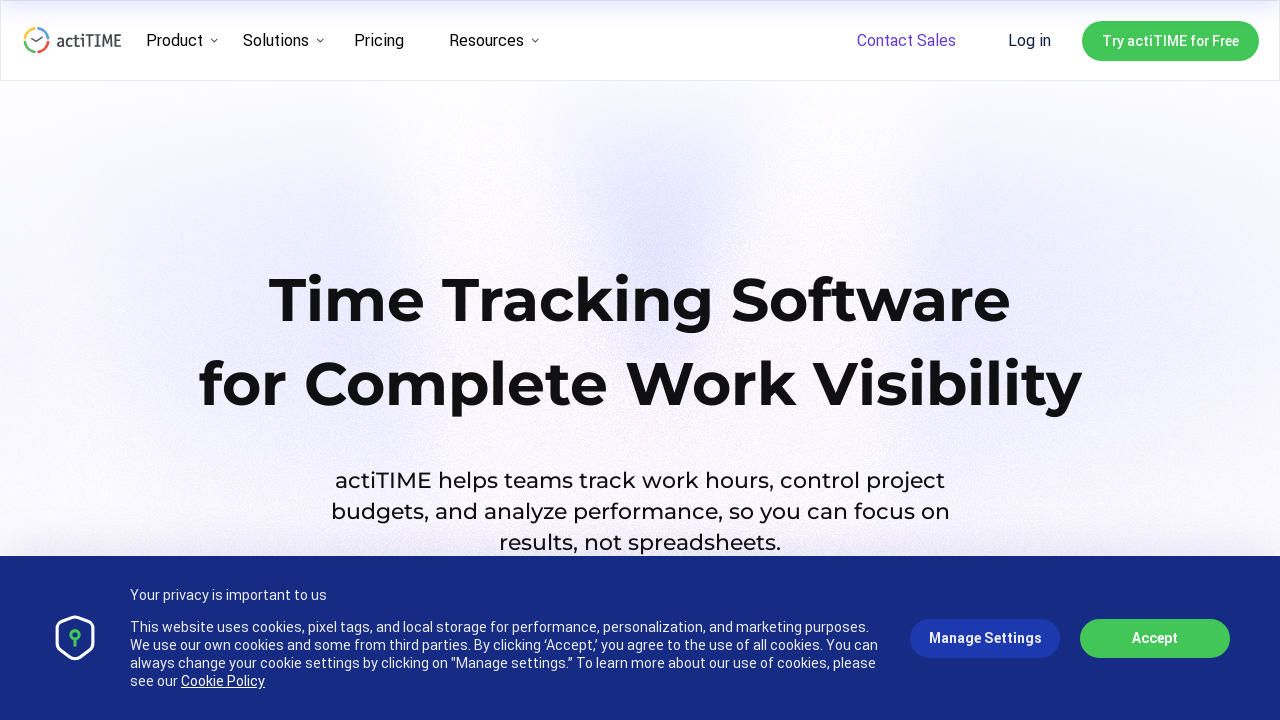

Moved mouse to offset position (100, 100) at (100, 100)
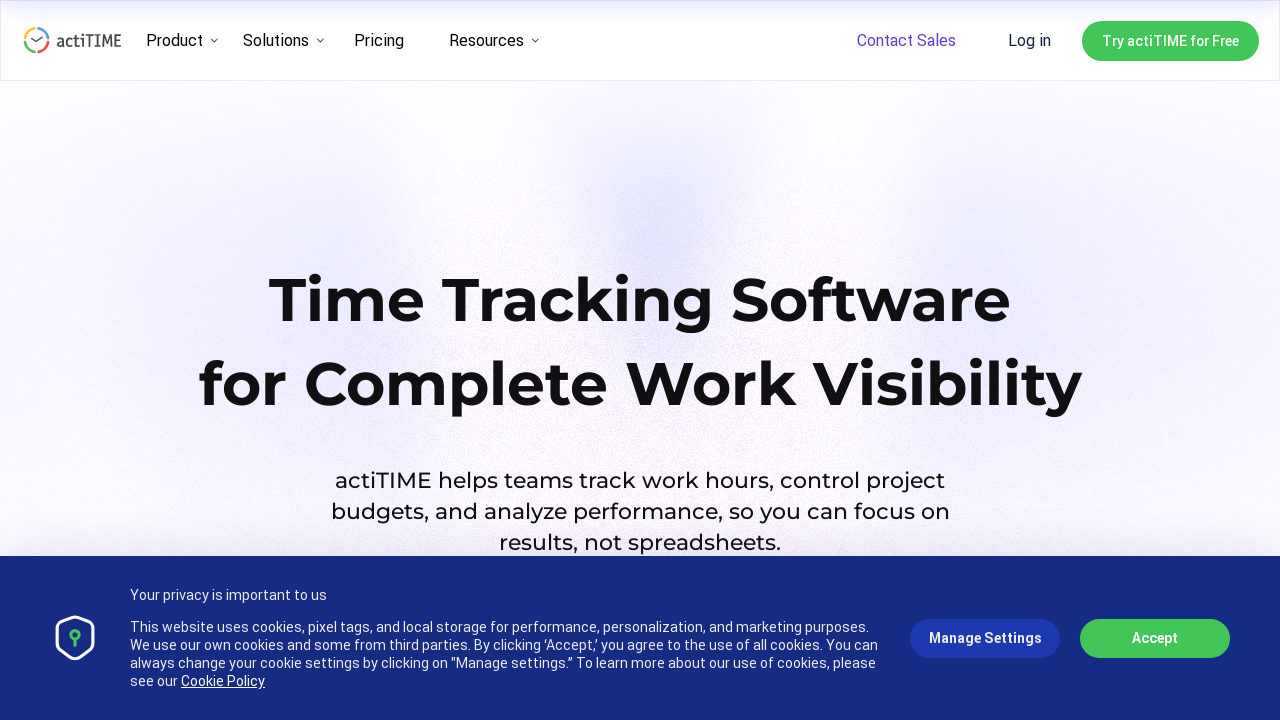

Performed right-click (context click) at position (100, 100) at (100, 100)
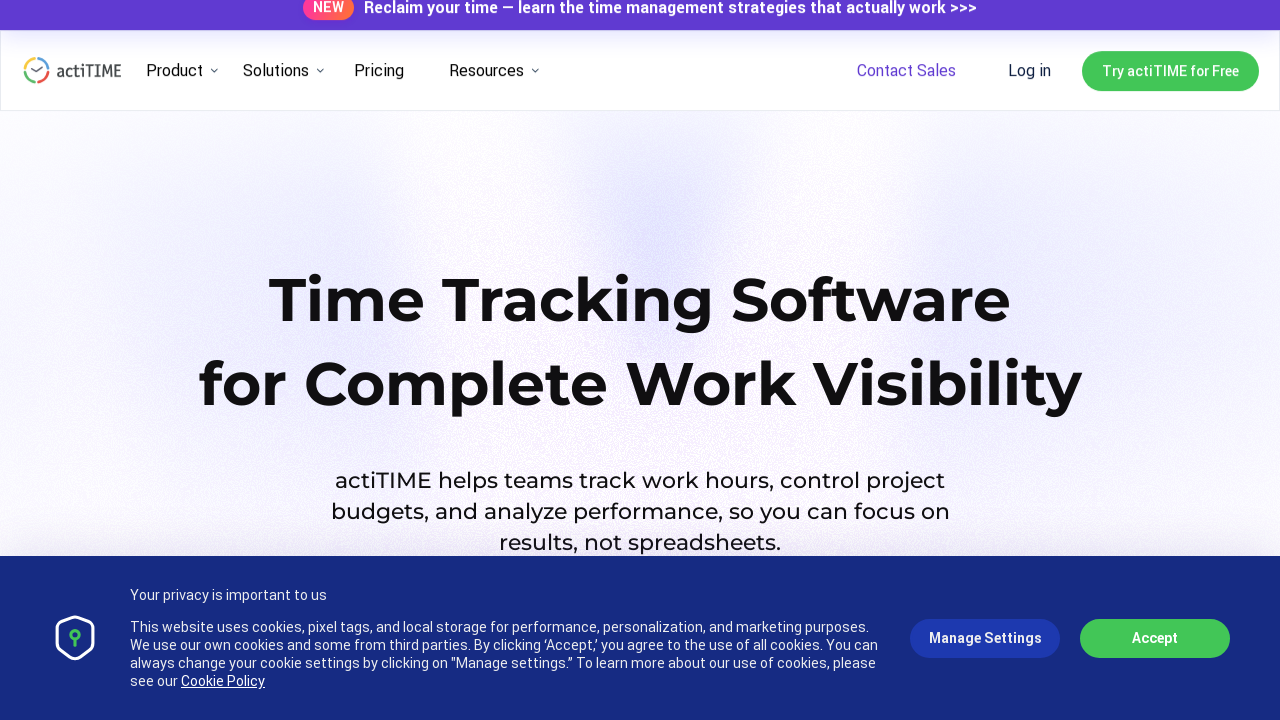

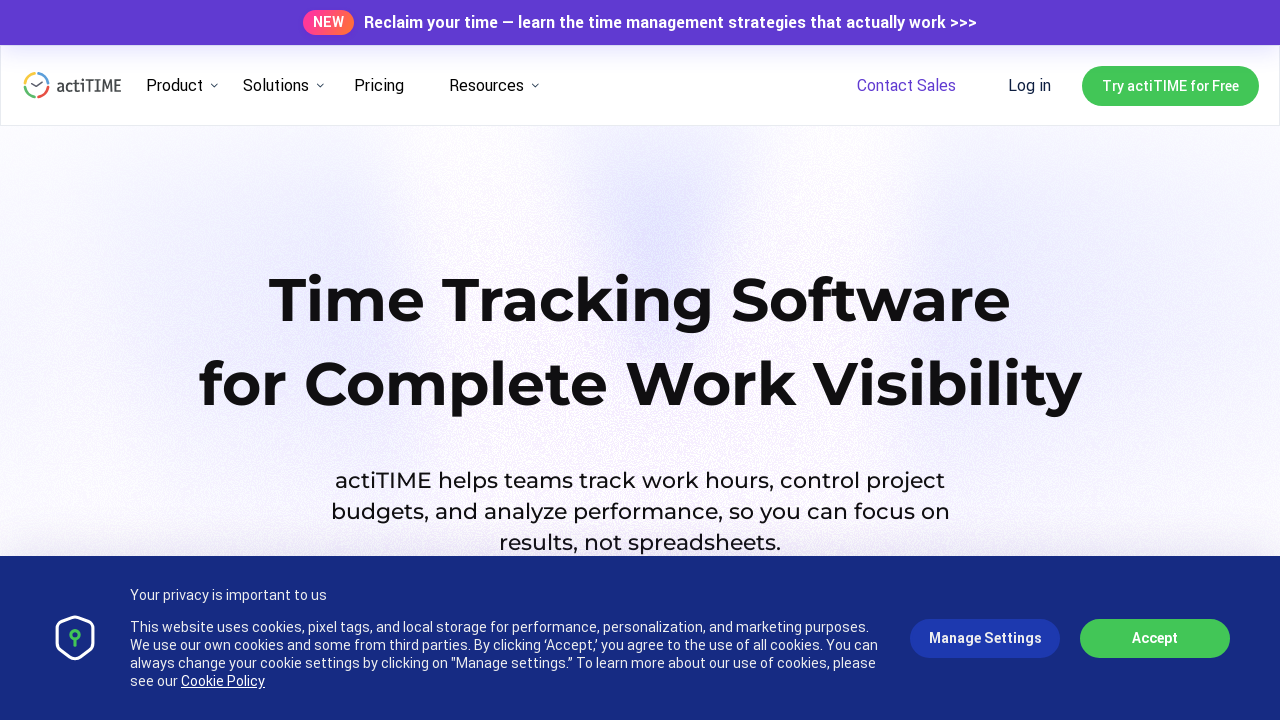